Tests drag and drop functionality by dragging column A to column B position using built-in drag and drop method

Starting URL: https://the-internet.herokuapp.com/drag_and_drop

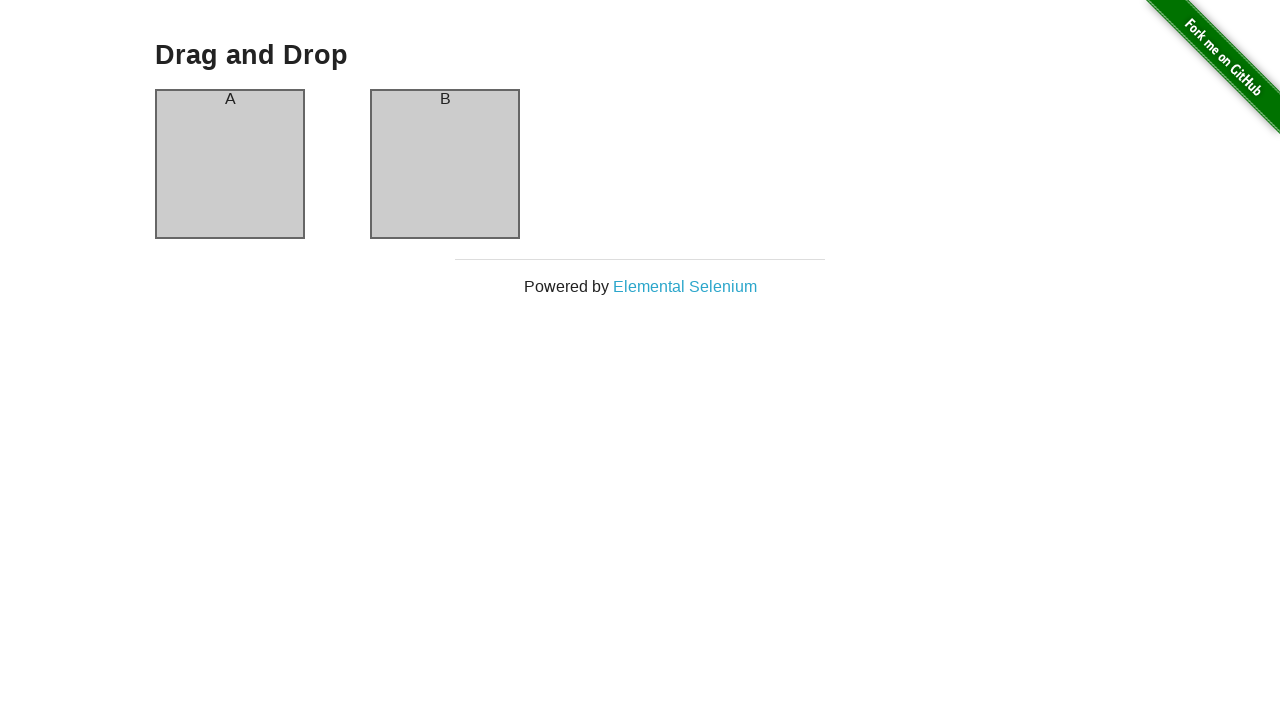

Located column A element
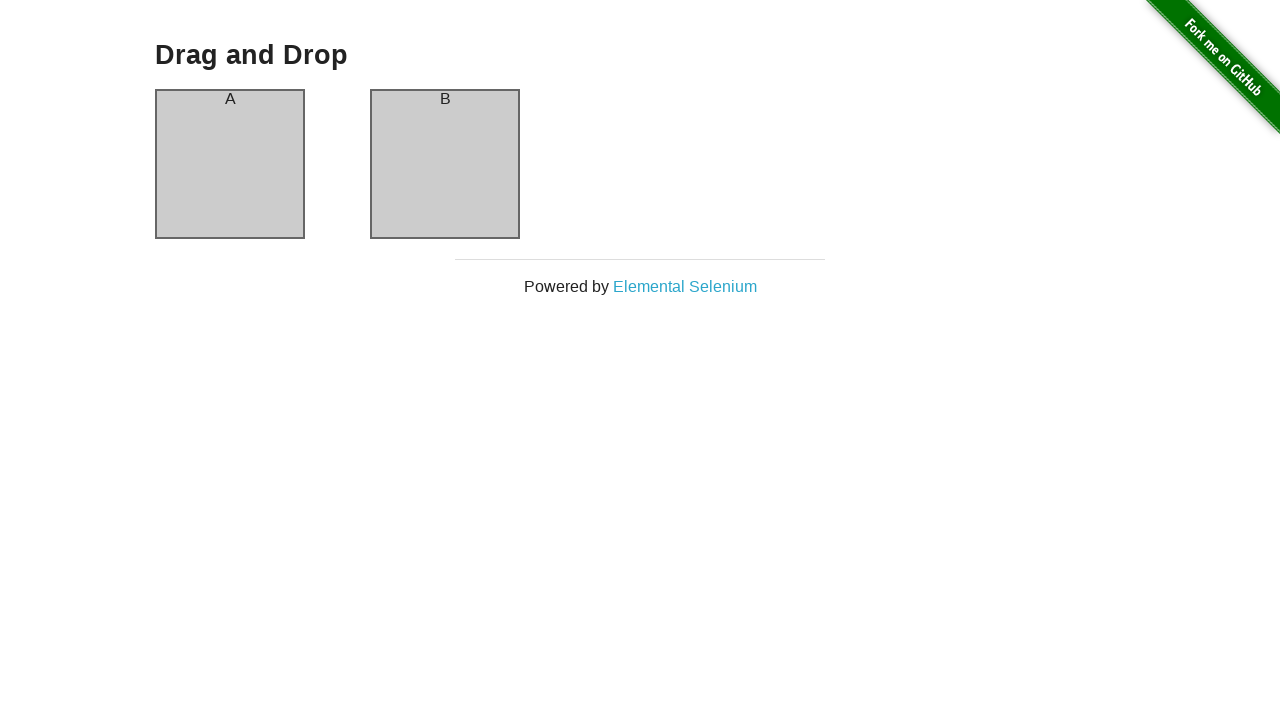

Located column B element
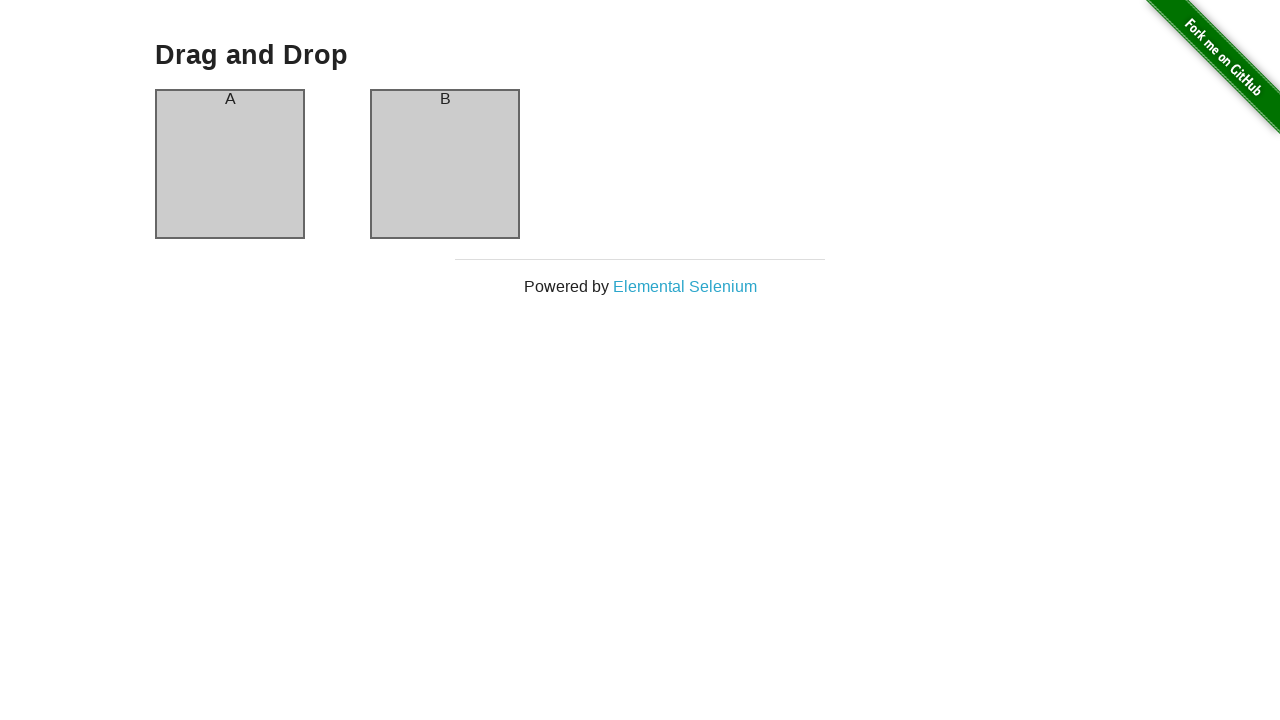

Dragged column A to column B position at (445, 164)
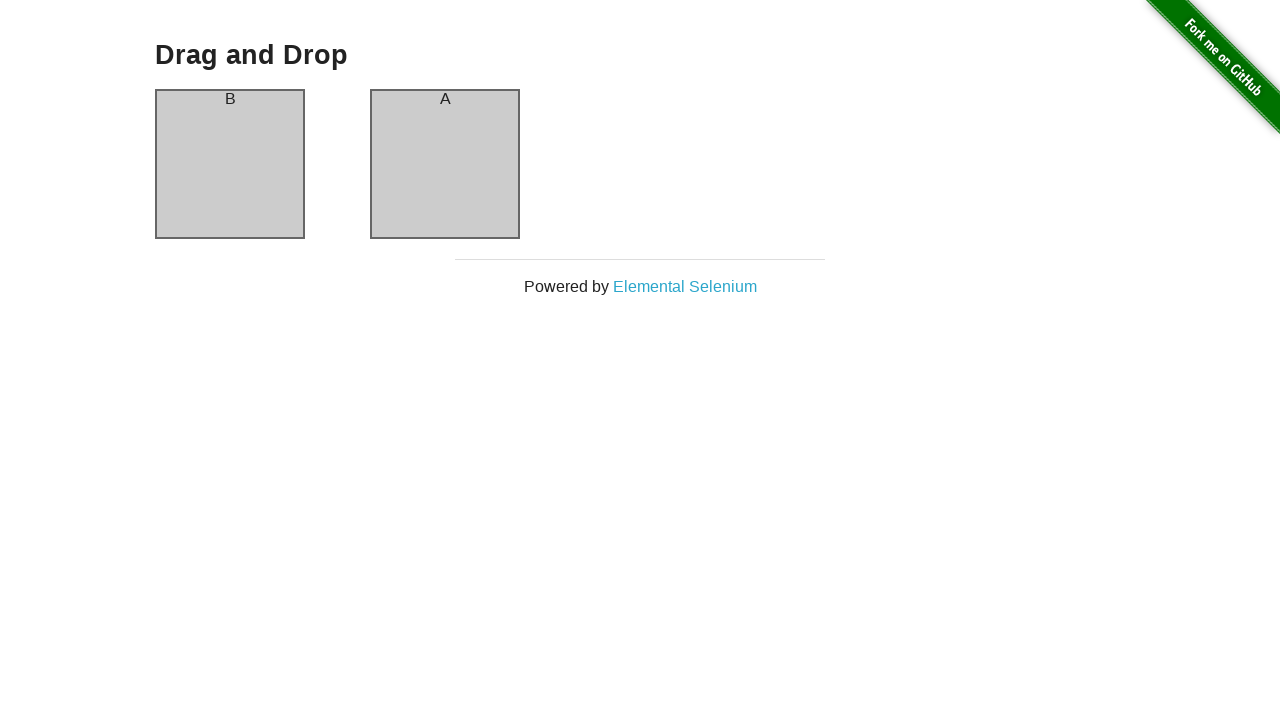

Waited 500ms for drag operation to complete
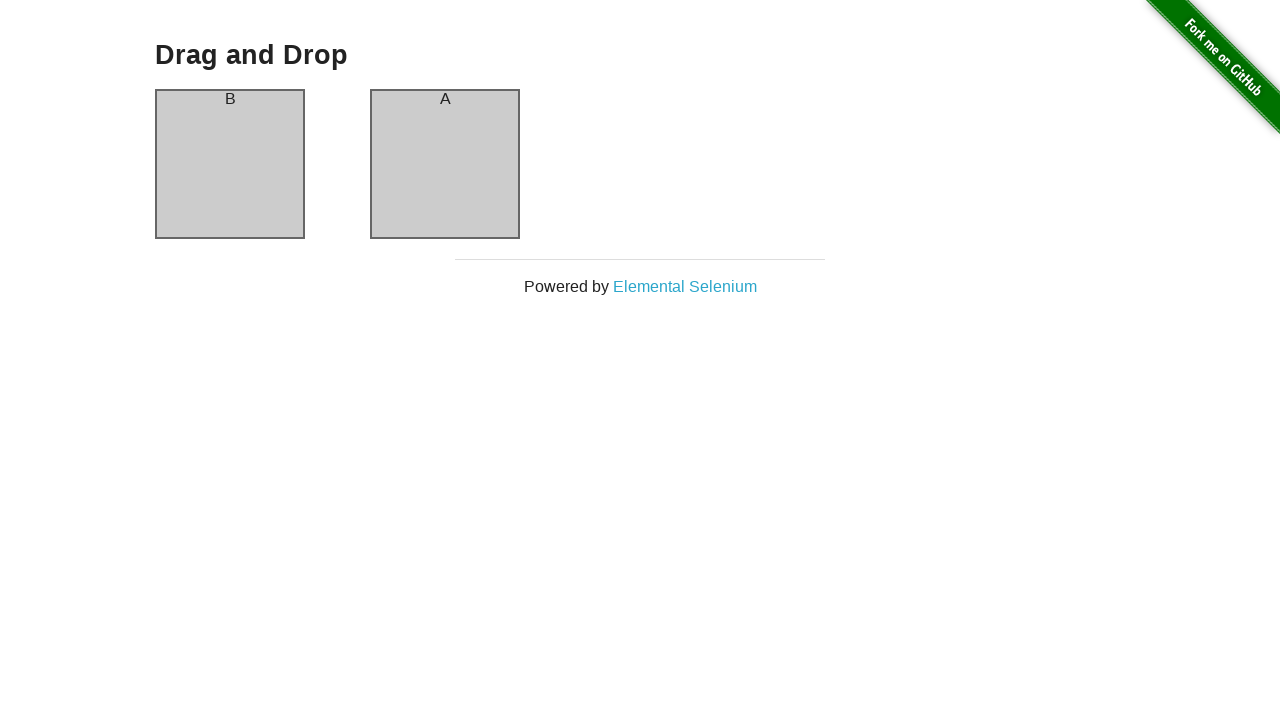

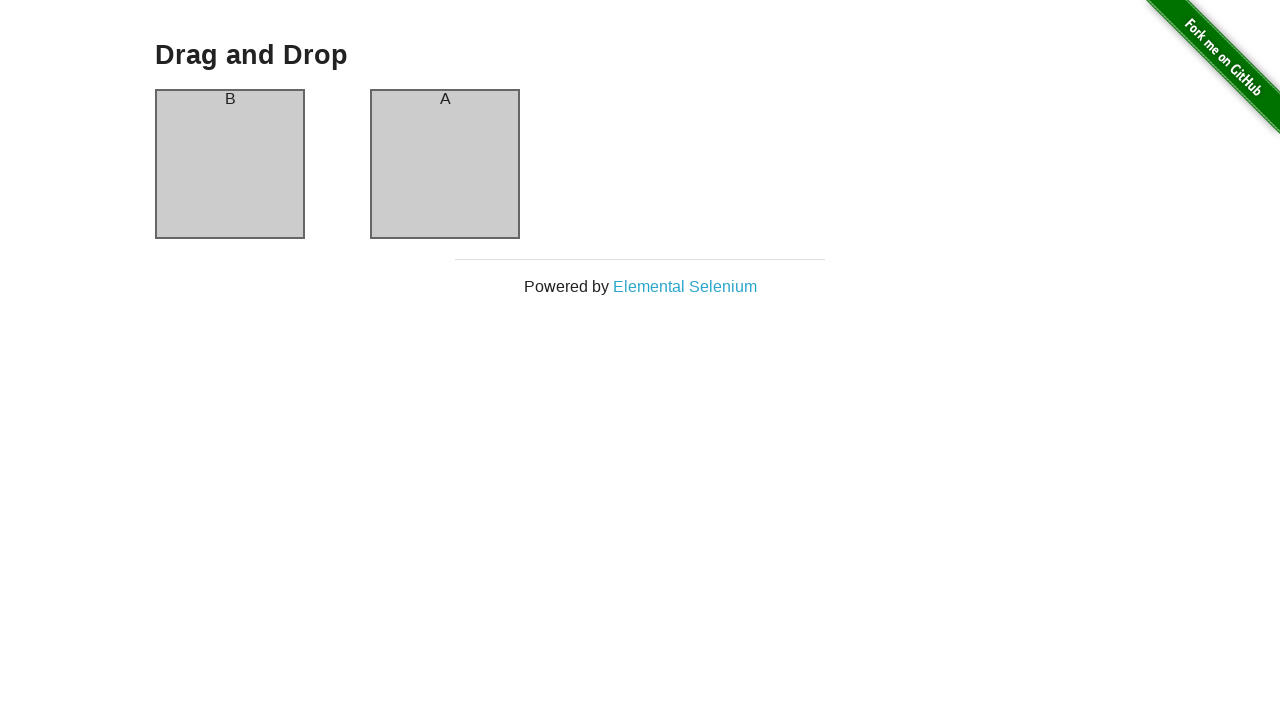